Tests radio button functionality by selecting the "Yes" and "Impressive" radio options

Starting URL: https://demoqa.com/radio-button

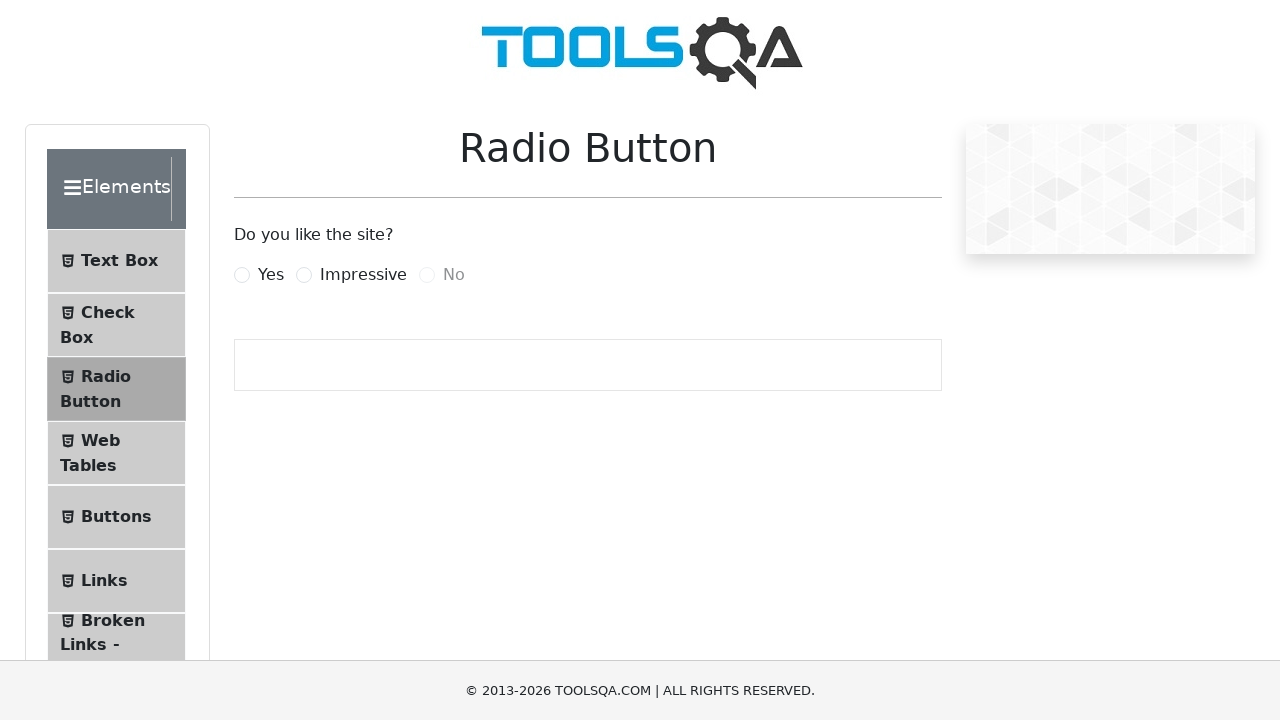

Clicked 'Yes' radio button at (271, 275) on label[for='yesRadio']
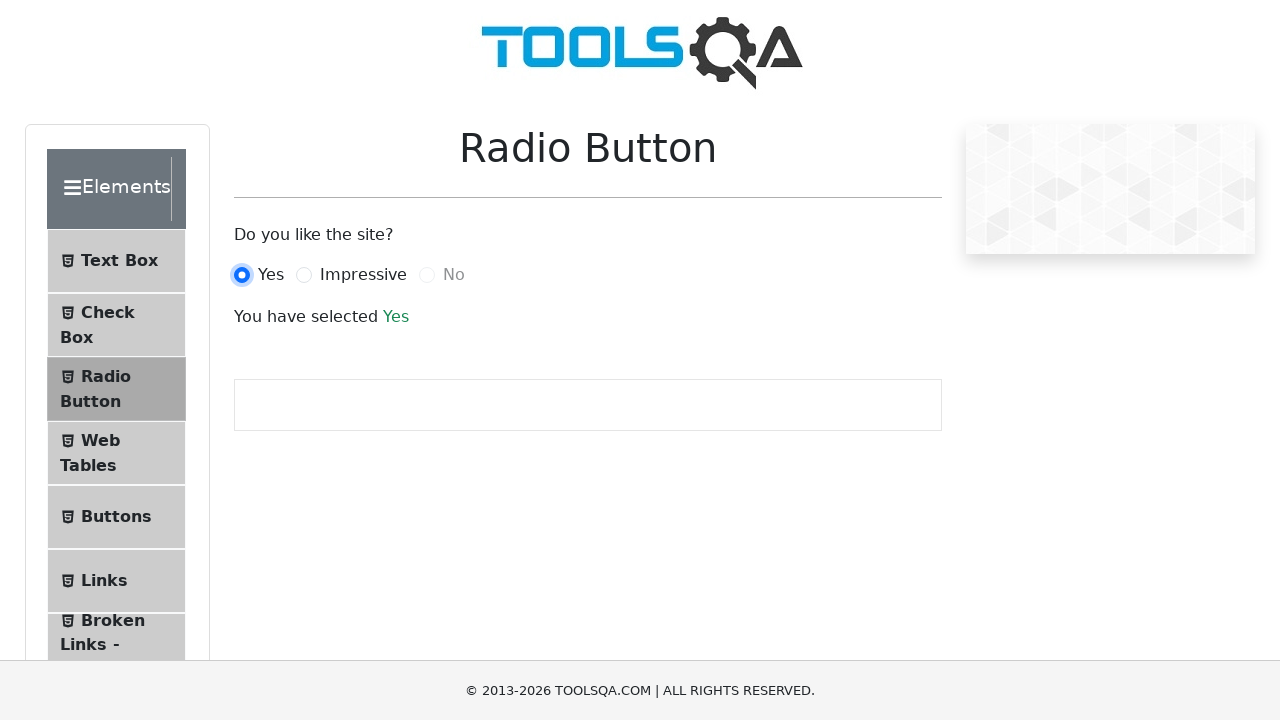

Clicked 'Impressive' radio button at (363, 275) on label[for='impressiveRadio']
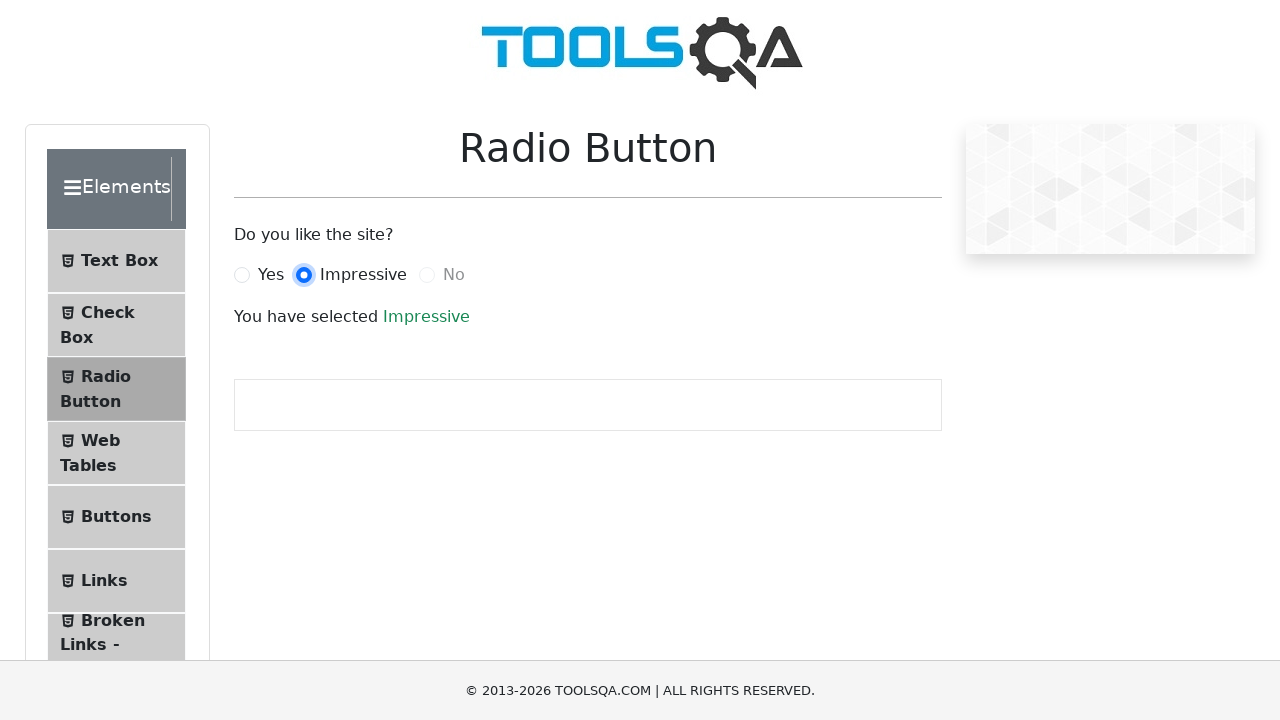

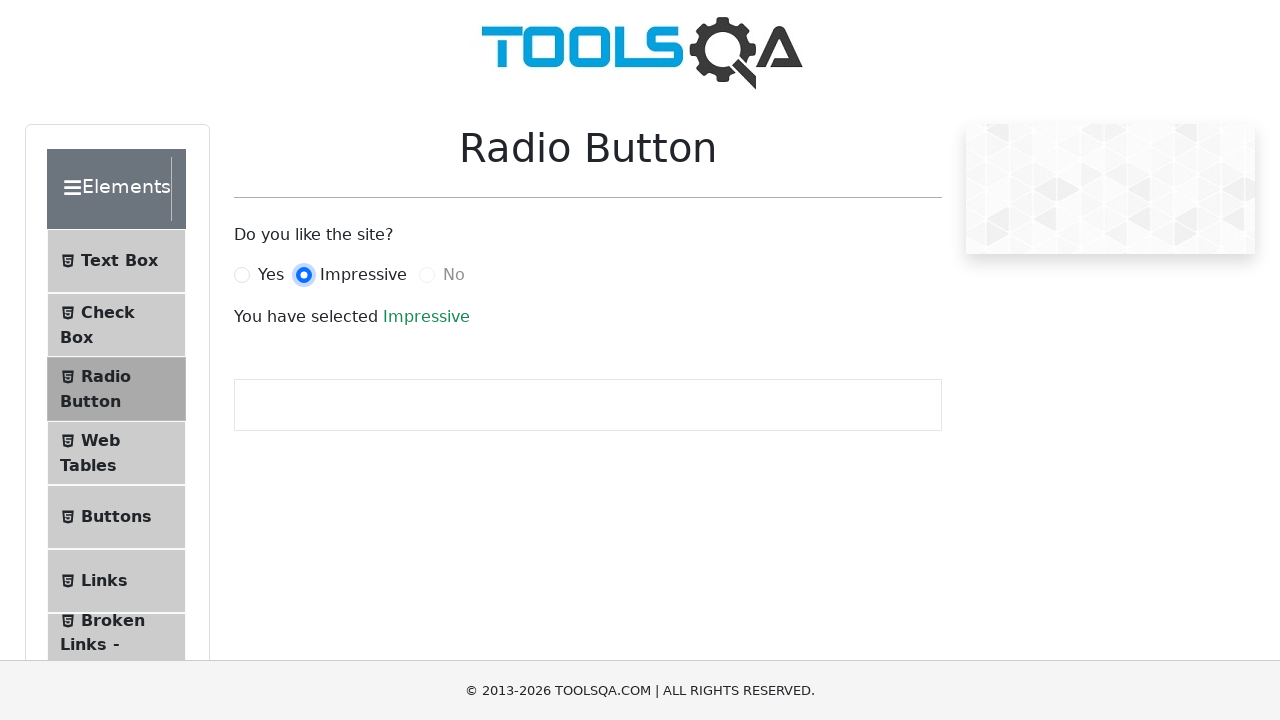